Navigates to the Best Auto Dialer App page and sets the viewport to mobile dimensions to verify mobile responsiveness

Starting URL: https://www.getcalley.com/best-auto-dialer-app/

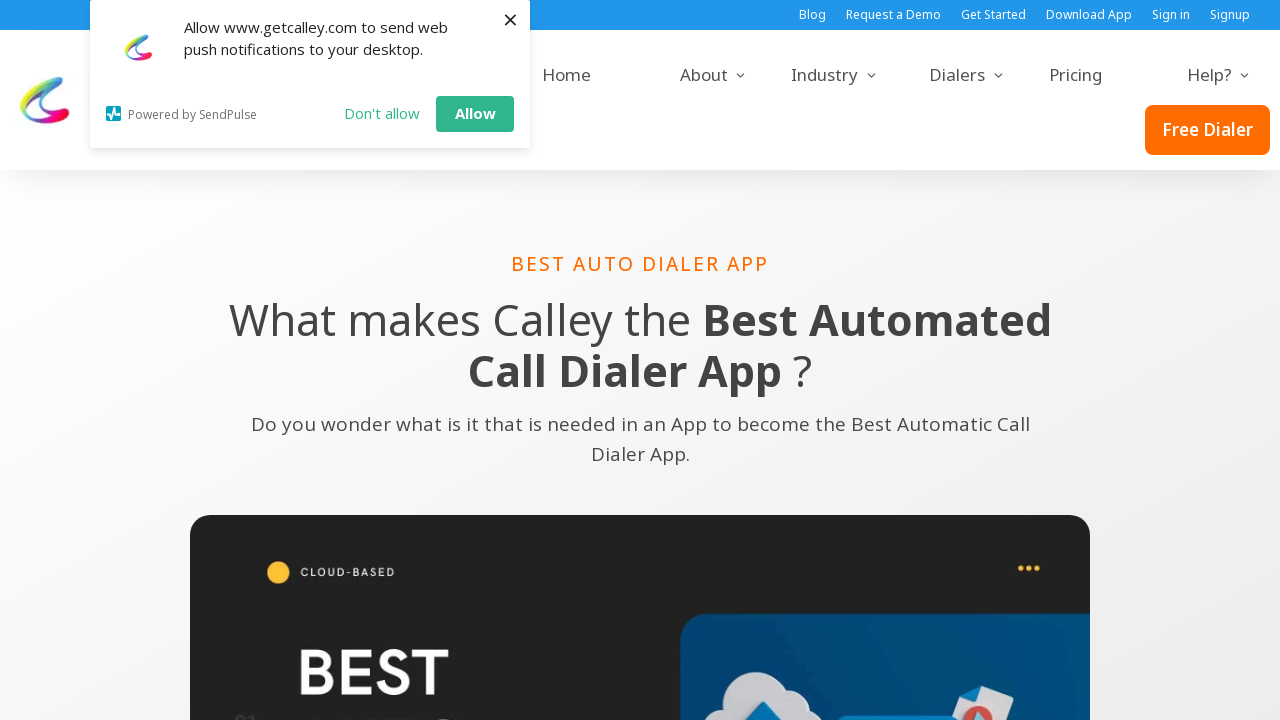

Set viewport to mobile dimensions (360x640)
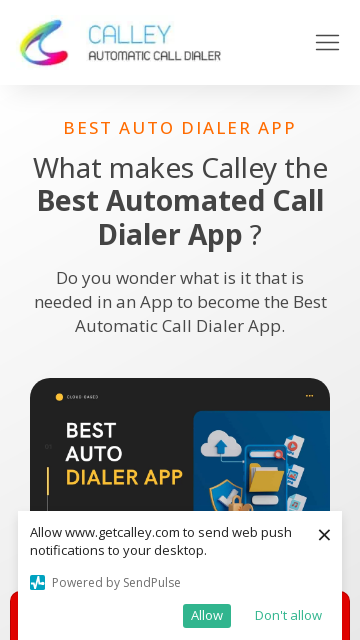

Waited for page to fully load (networkidle state)
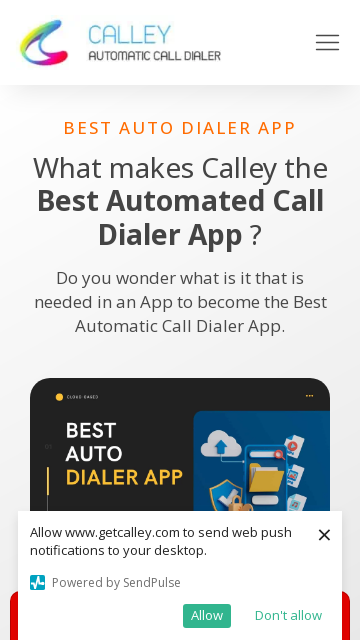

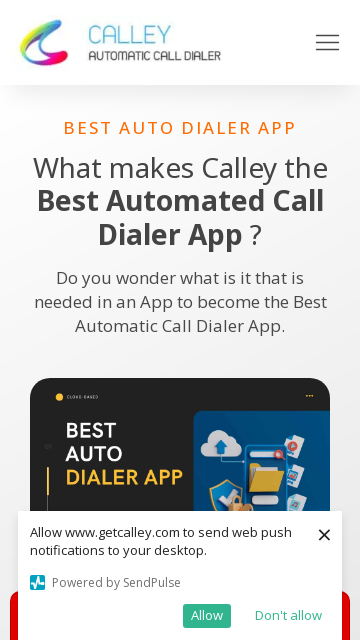